Tests the age calculator by entering a name and age, submitting the form, and verifying the result message

Starting URL: https://kristinek.github.io/site/examples/age

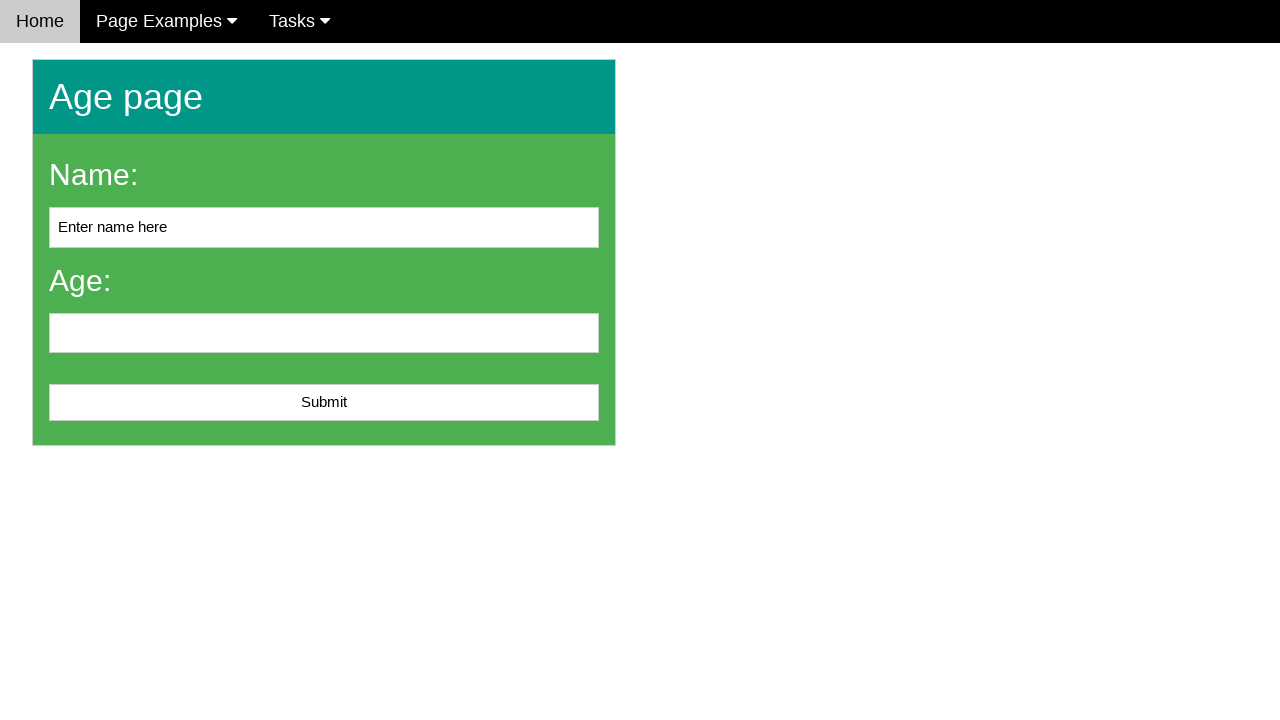

Cleared the name input field on #name
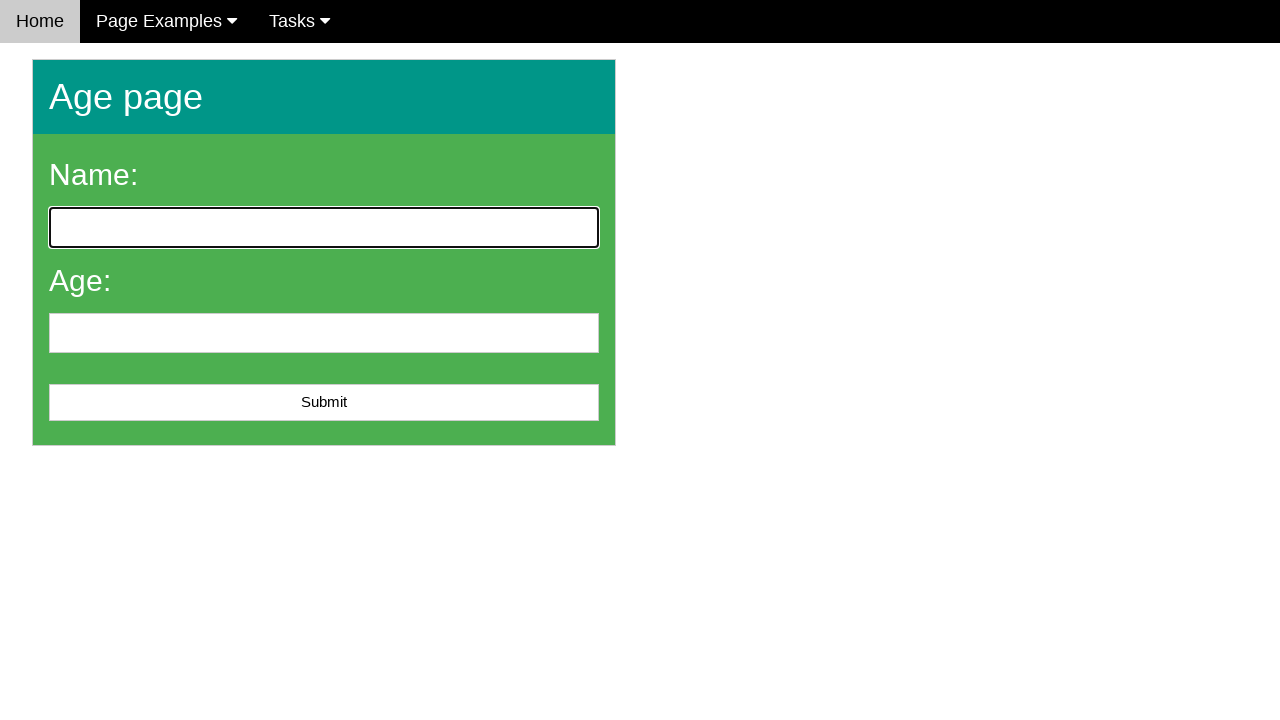

Filled name field with 'TestUser' on #name
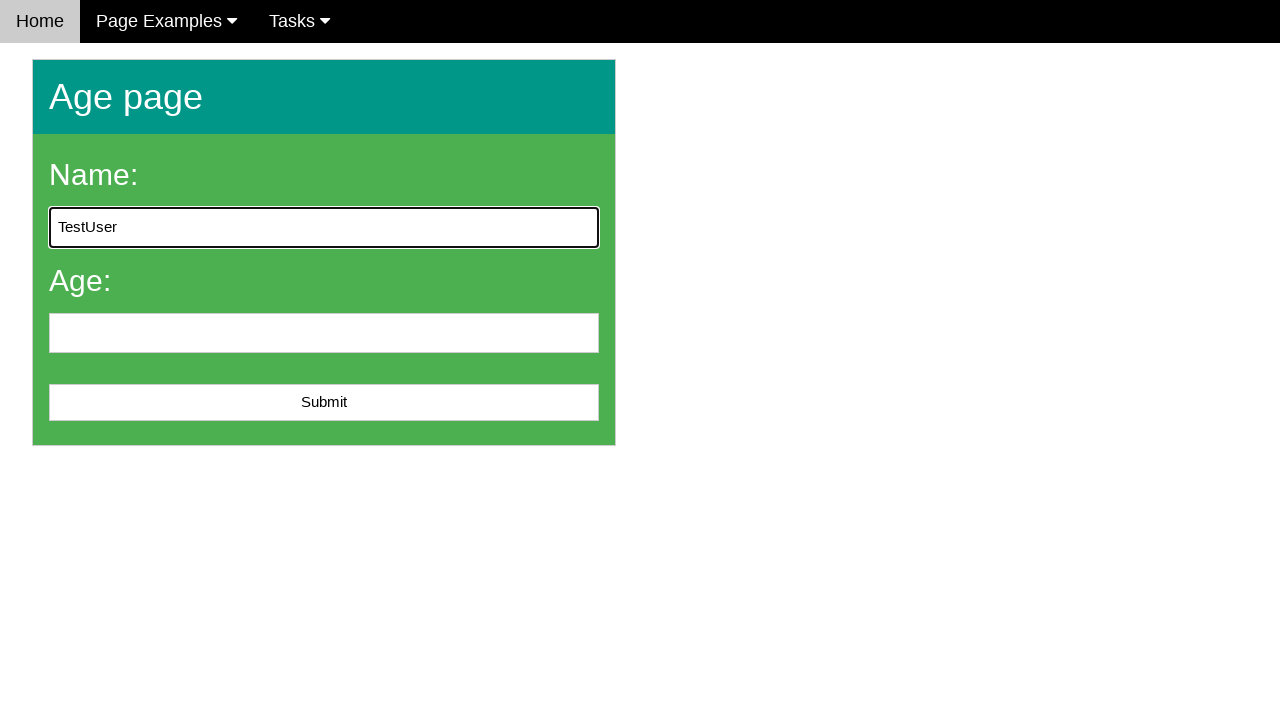

Filled age field with '25' on #age
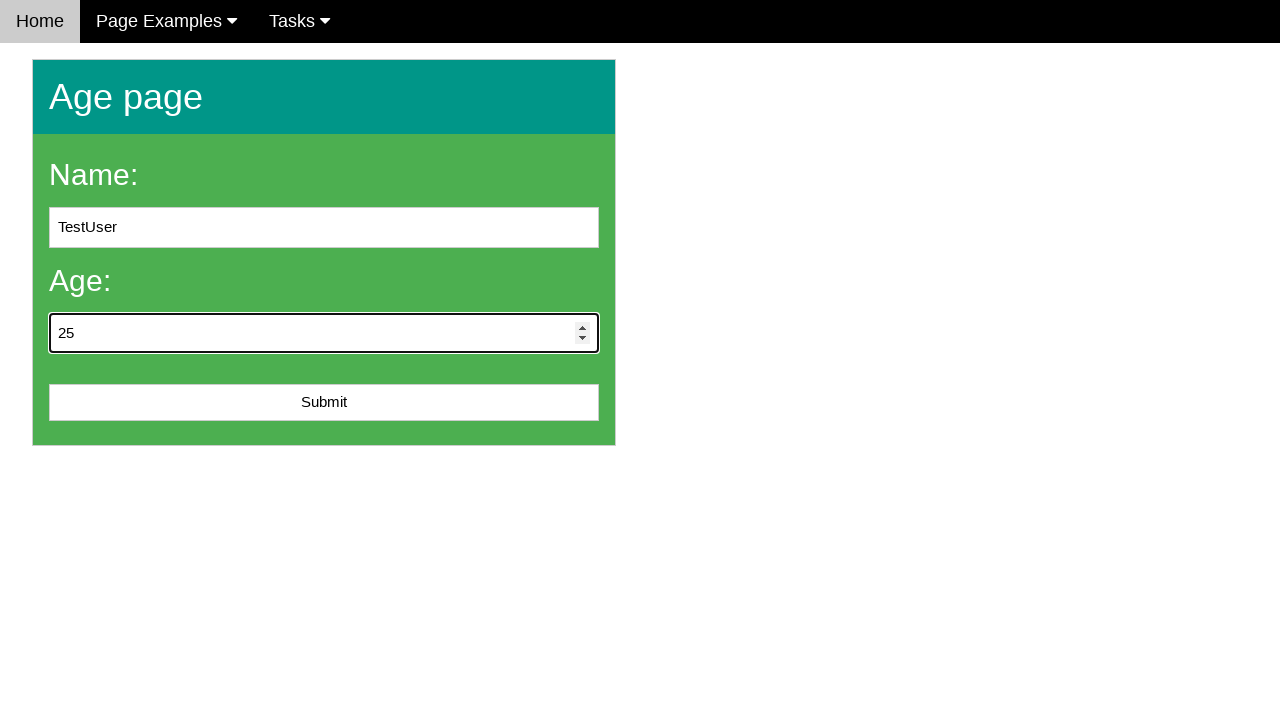

Clicked the submit button to submit the age form at (324, 403) on #submit
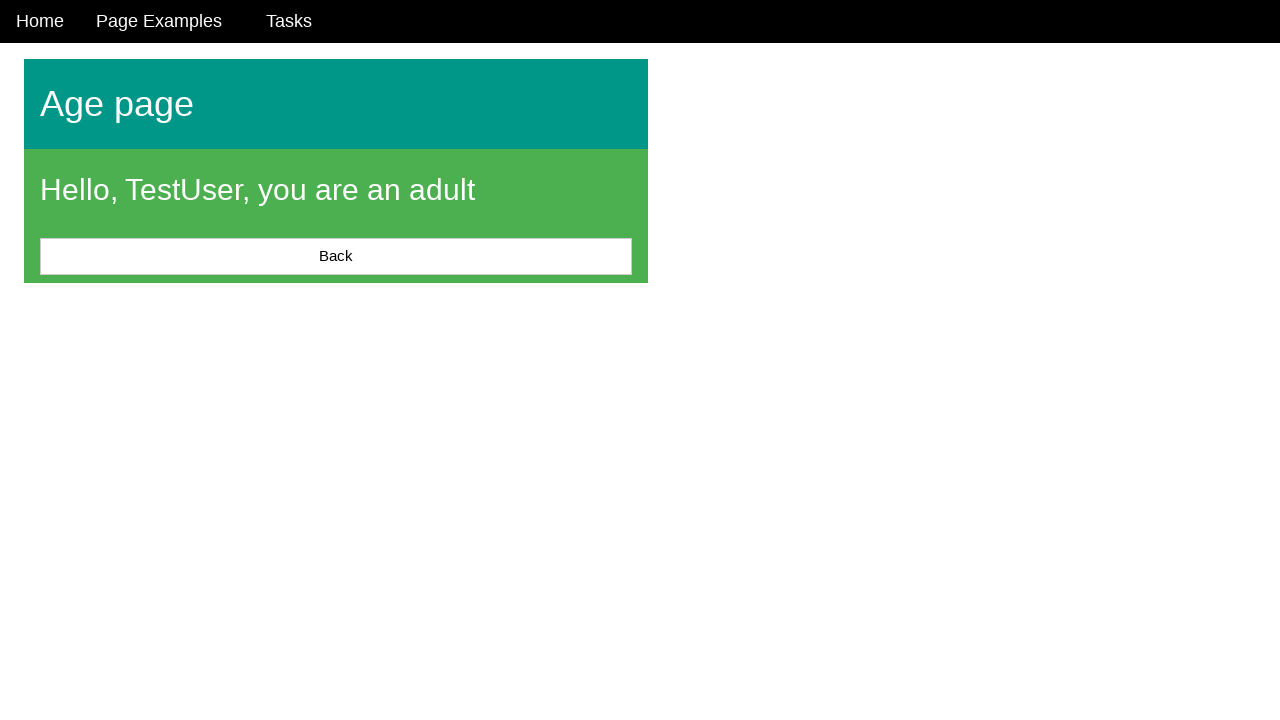

Result message appeared after form submission
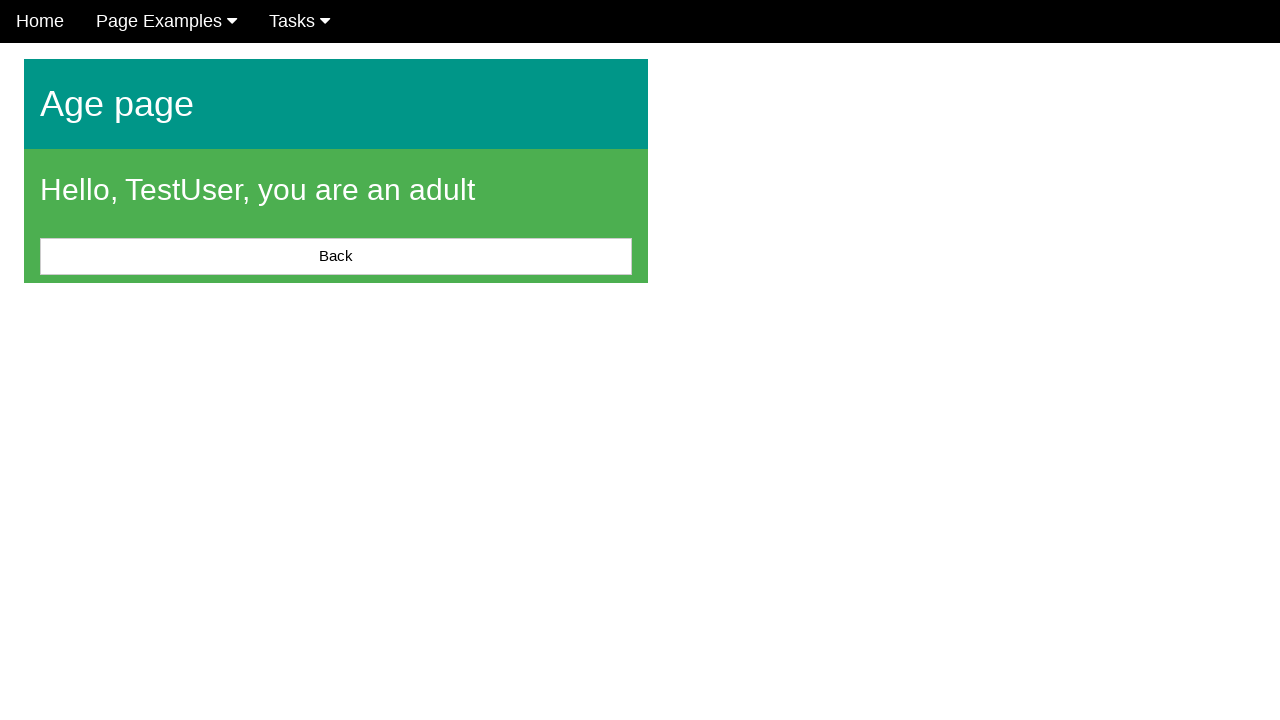

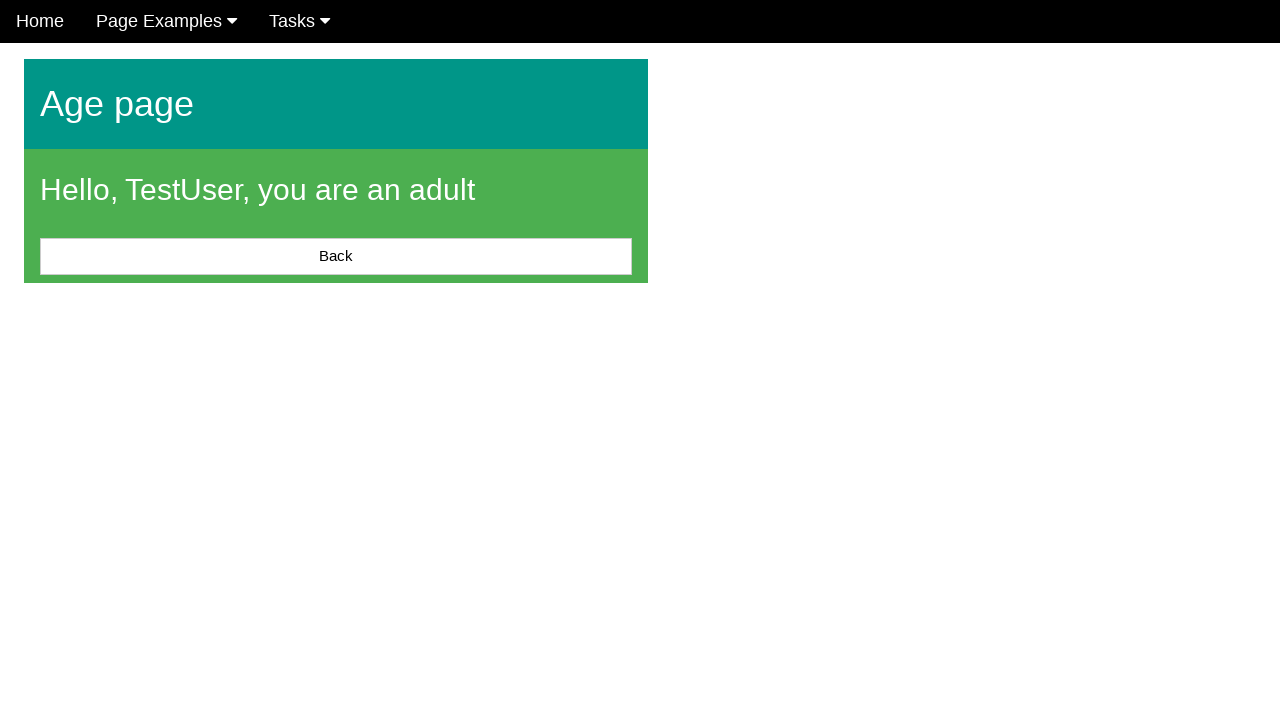